Tests various Selenium locator strategies on a practice page by filling login forms, triggering password reset flow, entering recovery details, and completing the sign-in process with correct credentials.

Starting URL: https://rahulshettyacademy.com/locatorspractice/

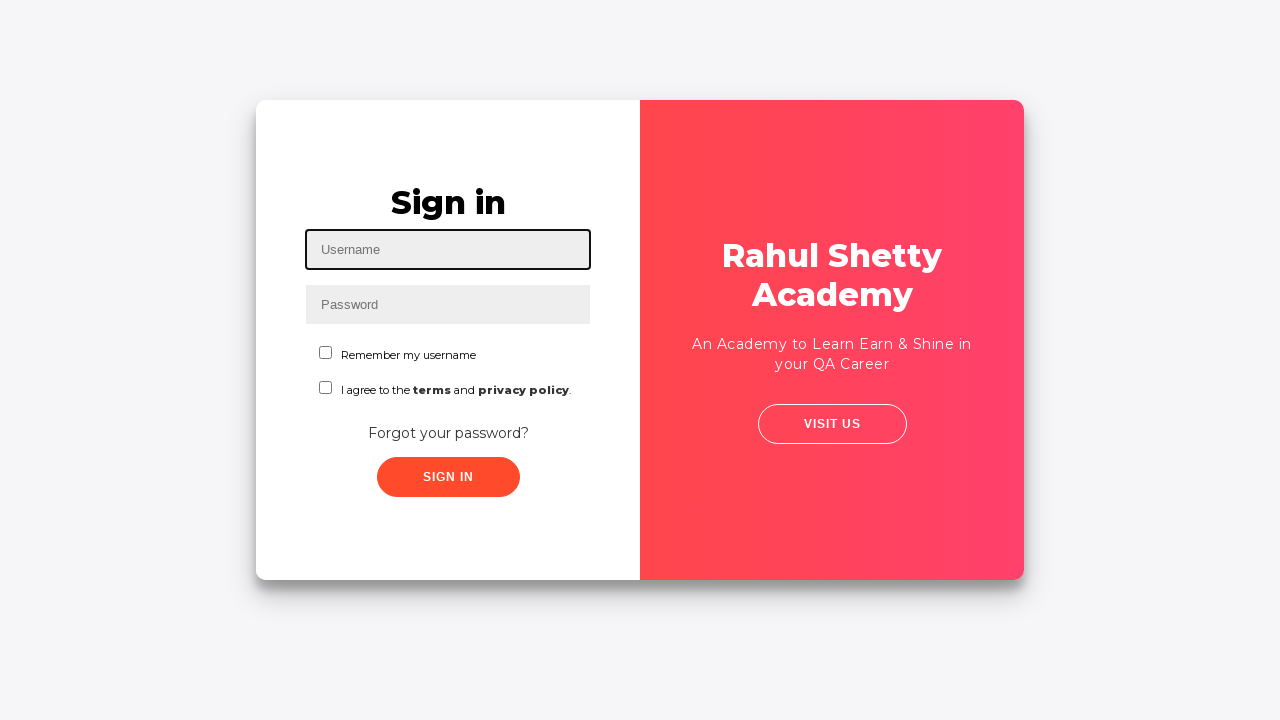

Filled username field with 'rahul' on #inputUsername
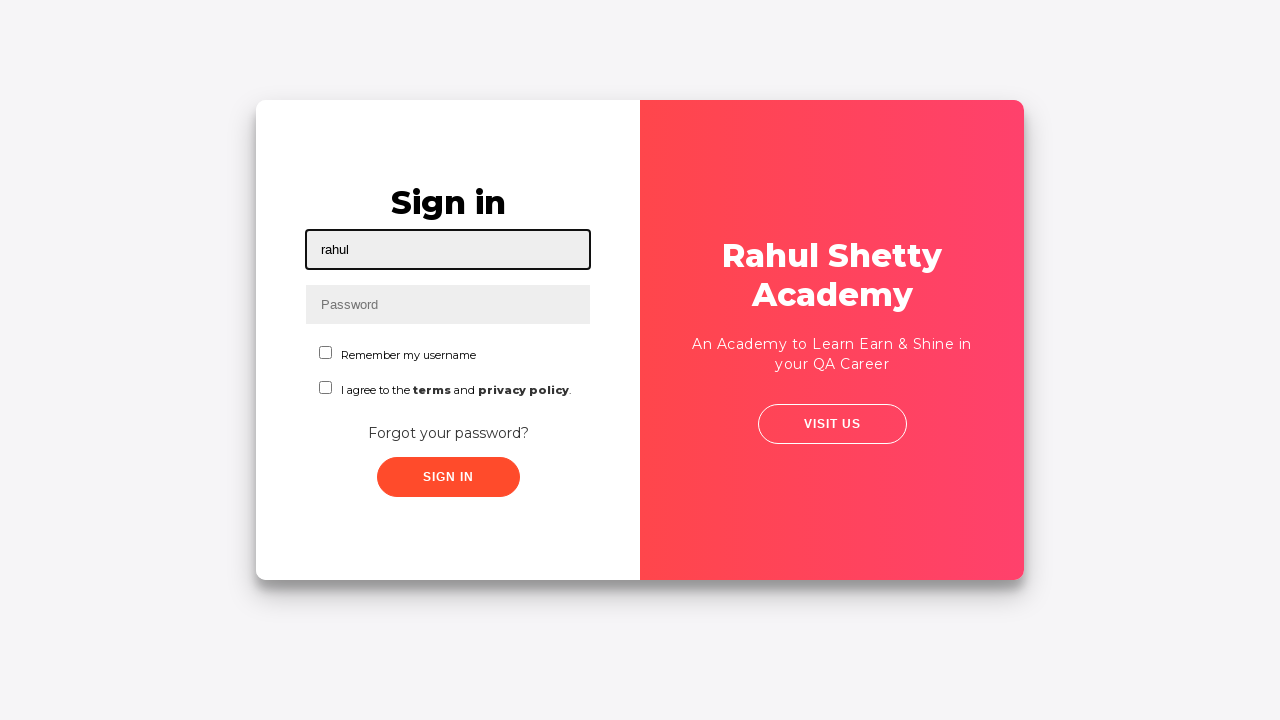

Filled password field with 'hello123' on input[name='inputPassword']
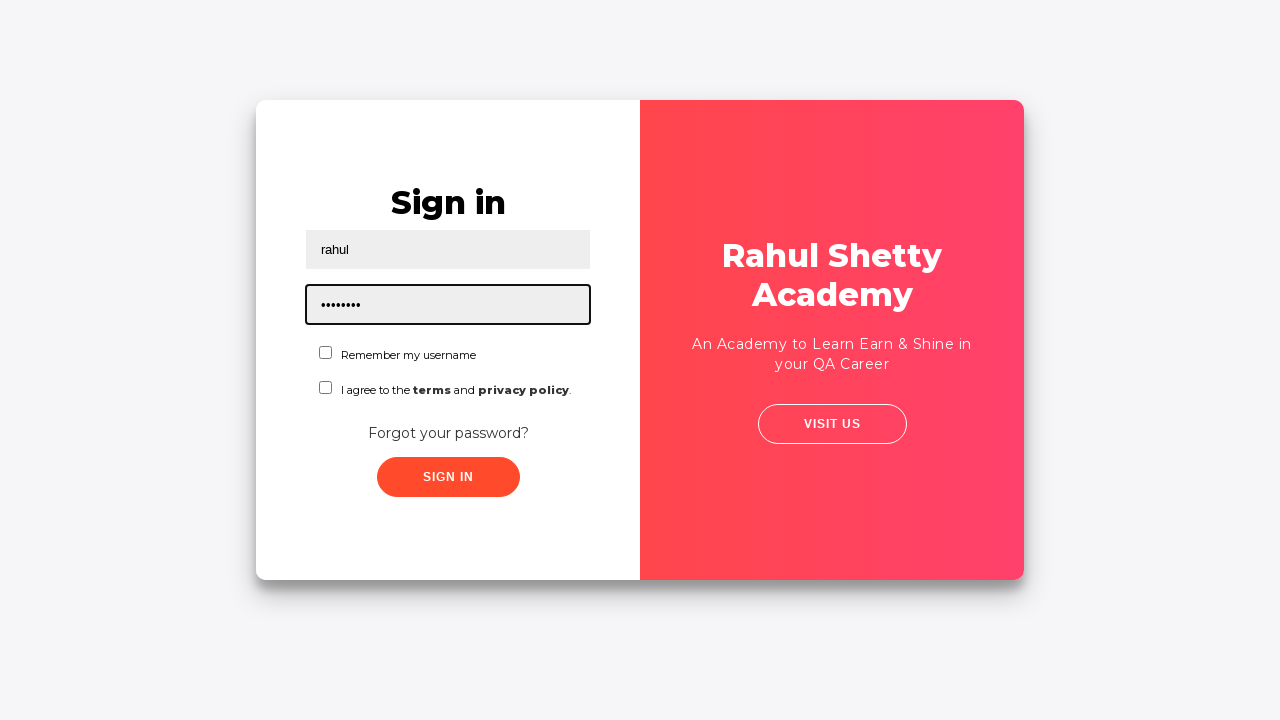

Clicked sign in button at (448, 477) on .signInBtn
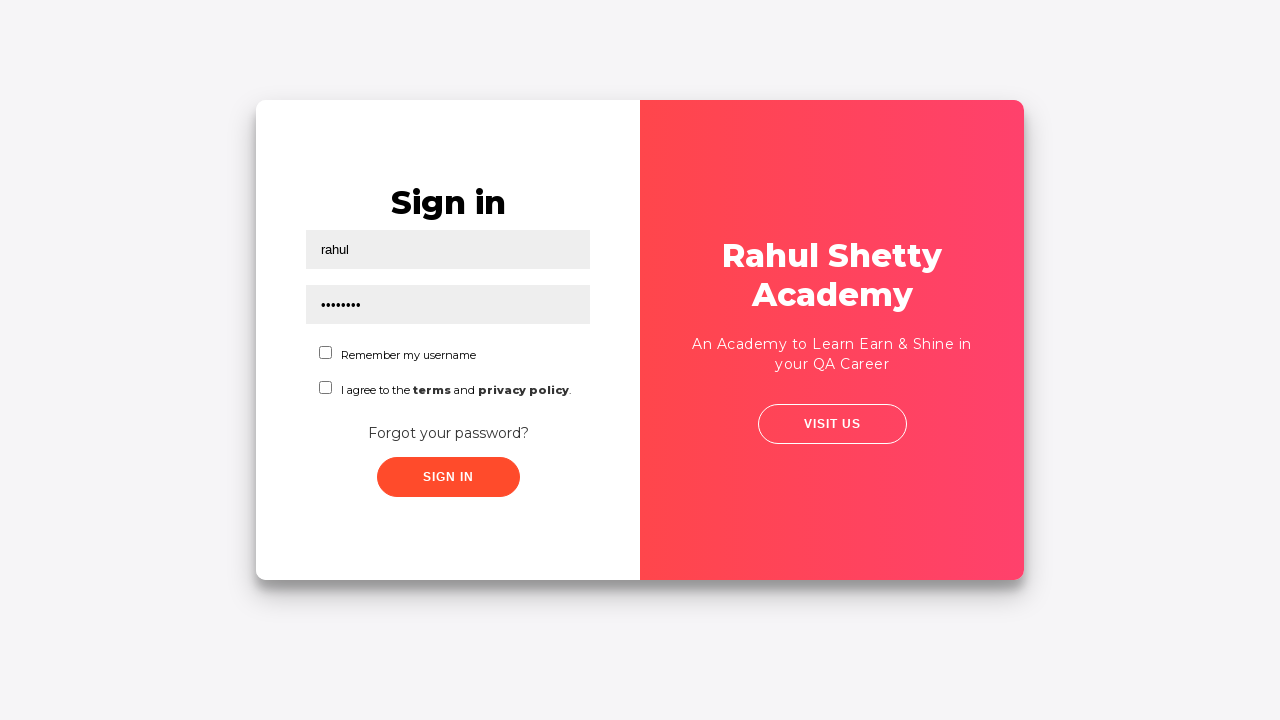

Error message appeared (invalid credentials)
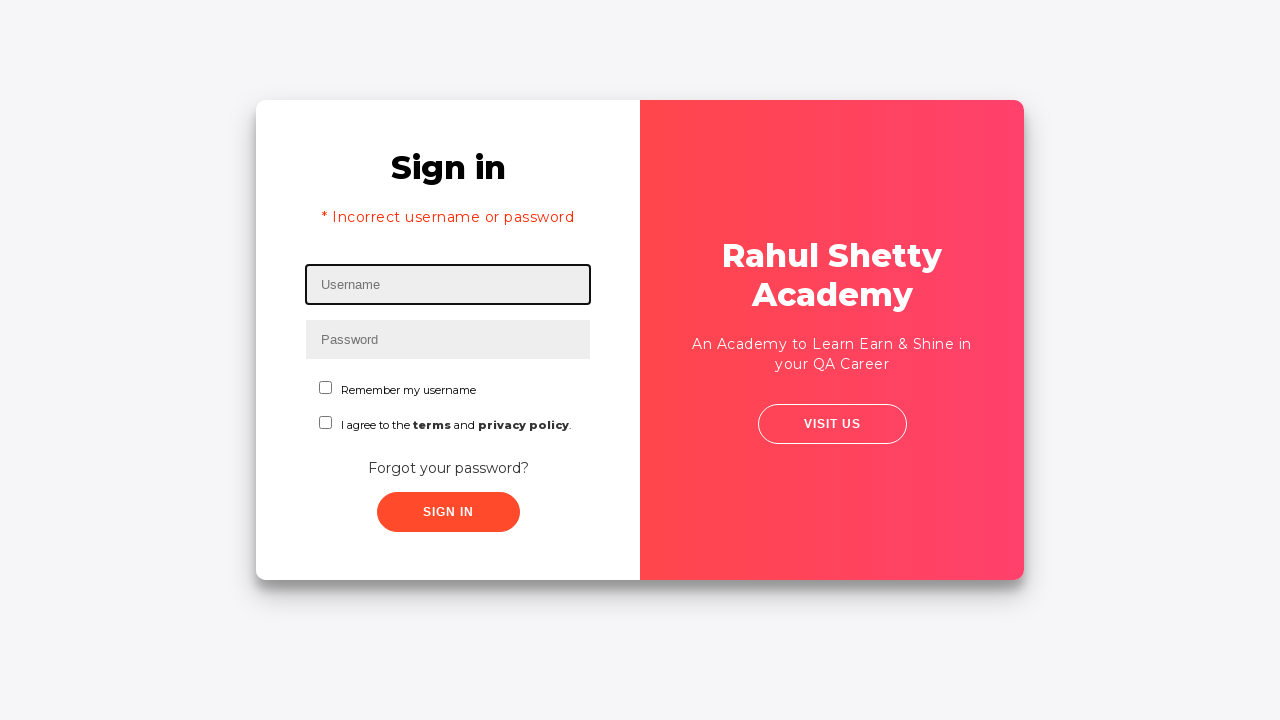

Clicked 'Forgot your password?' link at (448, 468) on text=Forgot your password?
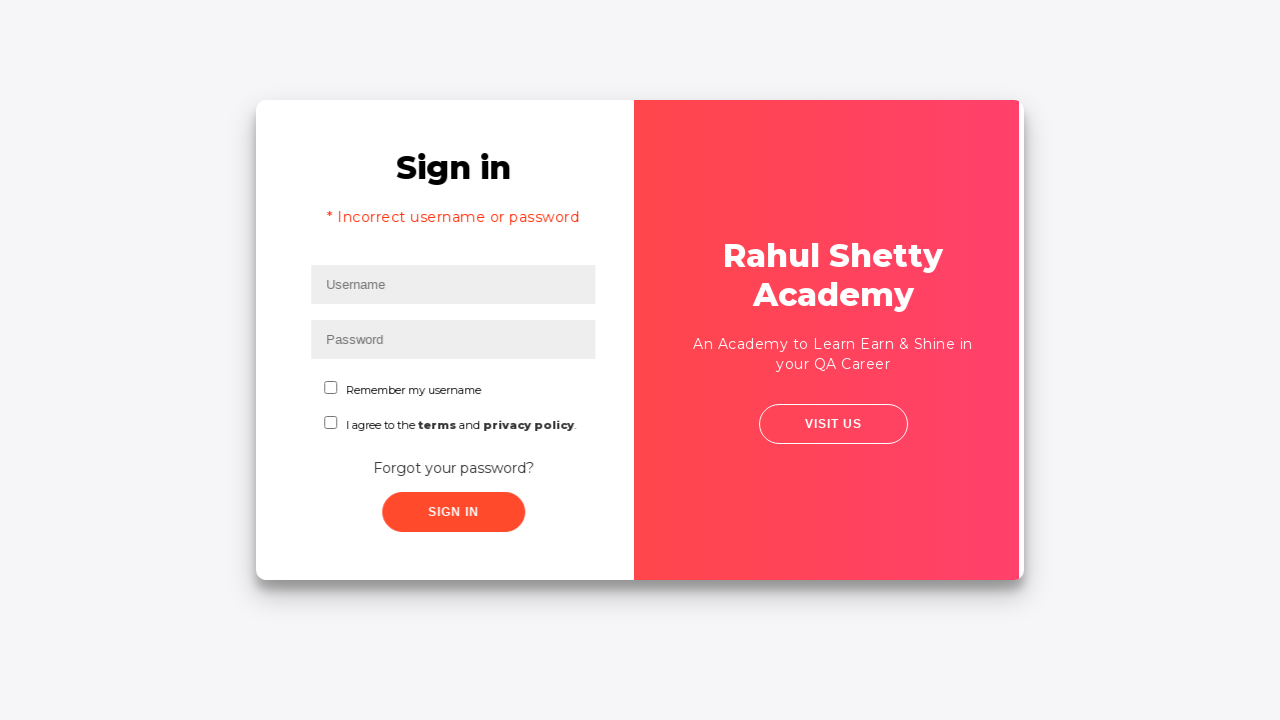

Waited for forgot password form to load
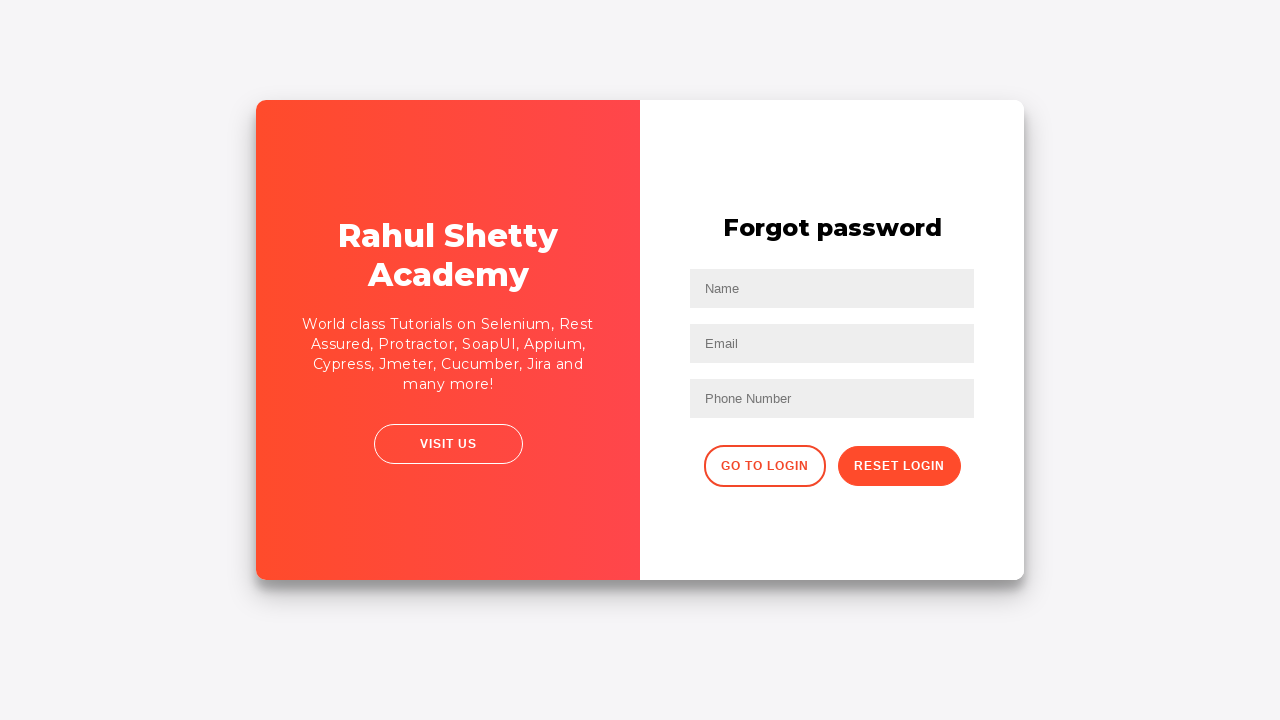

Filled name field with 'John' in password recovery form on input[placeholder='Name']
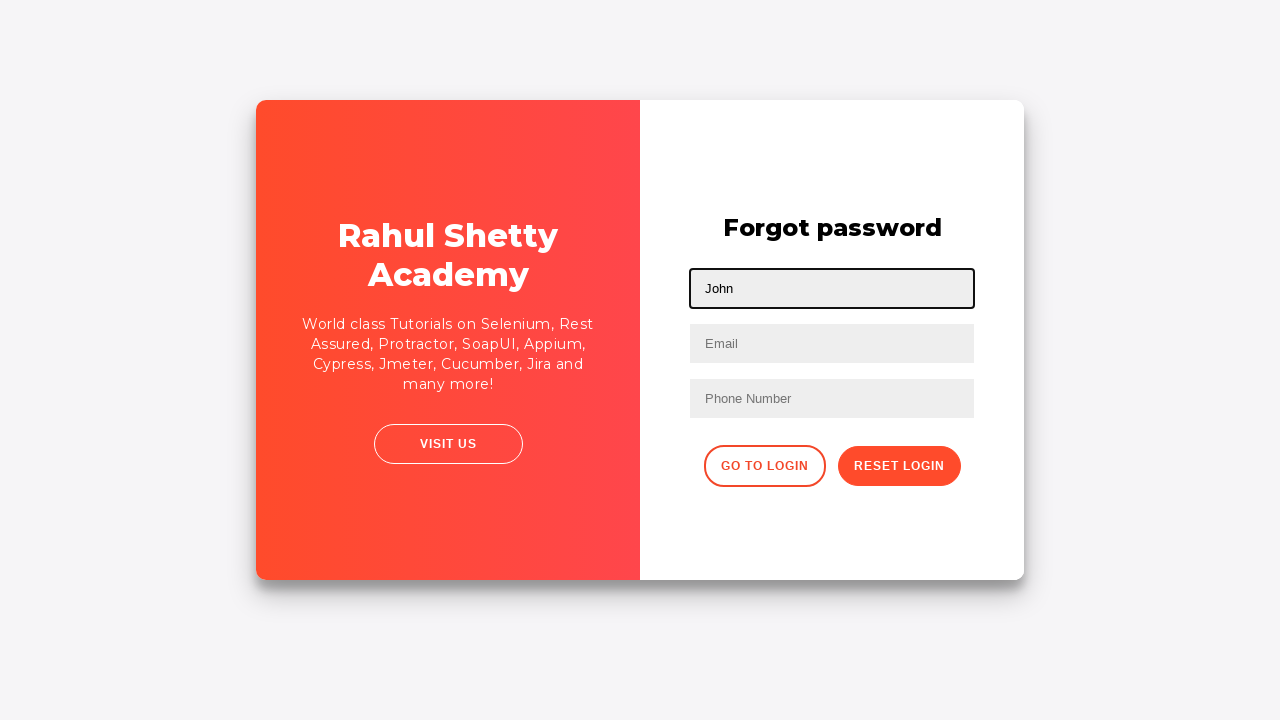

Filled email field with 'john@rsa.com' on input[placeholder='Email']
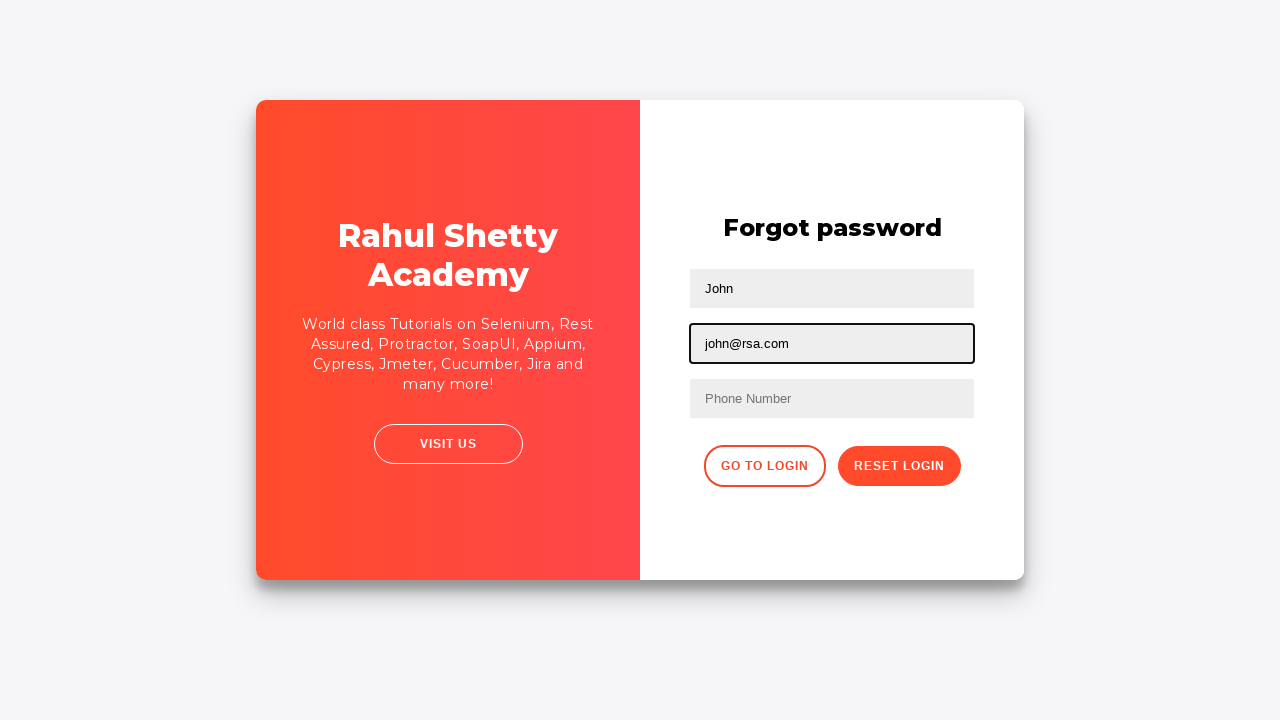

Cleared second text input field on input[type='text']:nth-of-type(2)
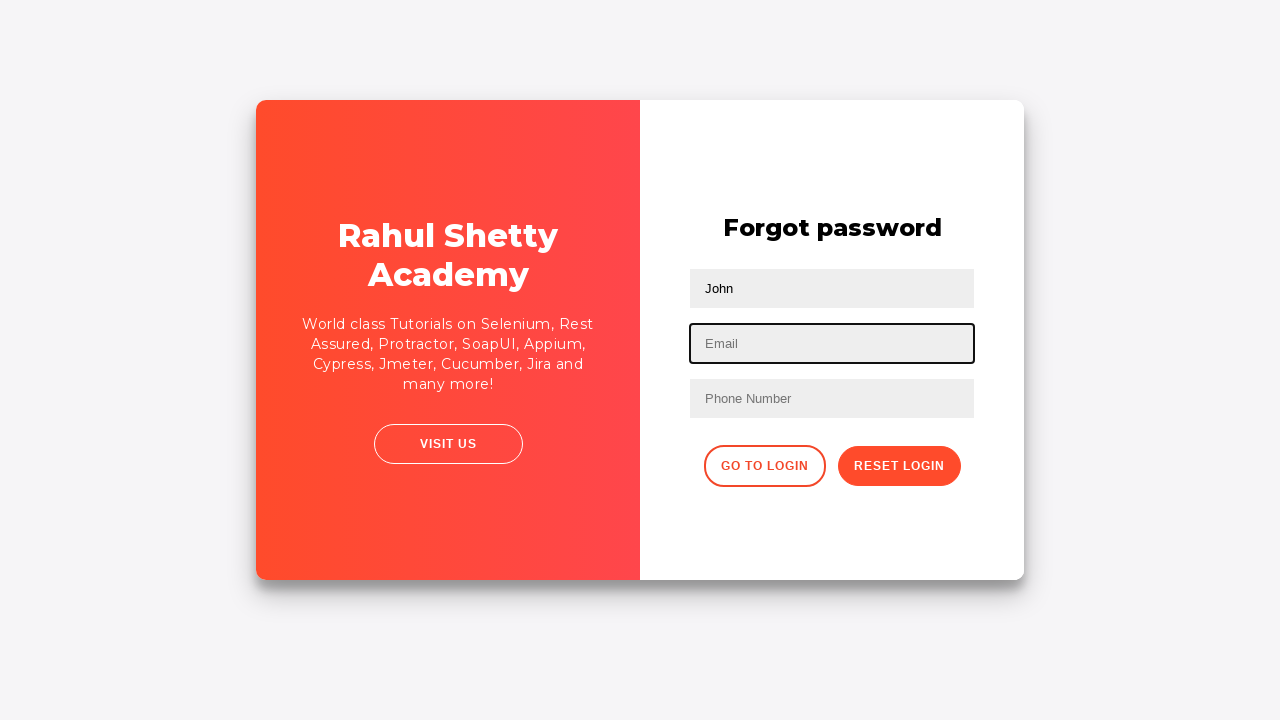

Filled third text input with 'john@gmail.com' on input[type='text']:nth-child(3)
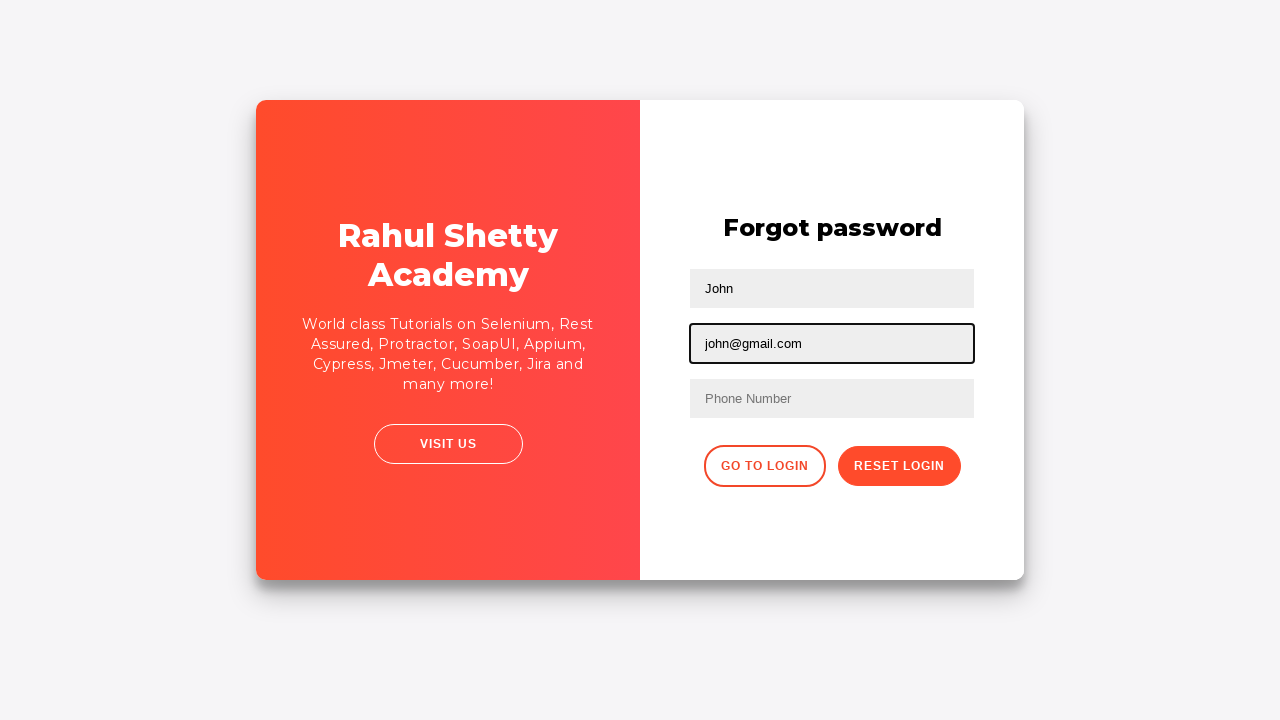

Filled phone number field with '9864353253' on form input:nth-of-type(3)
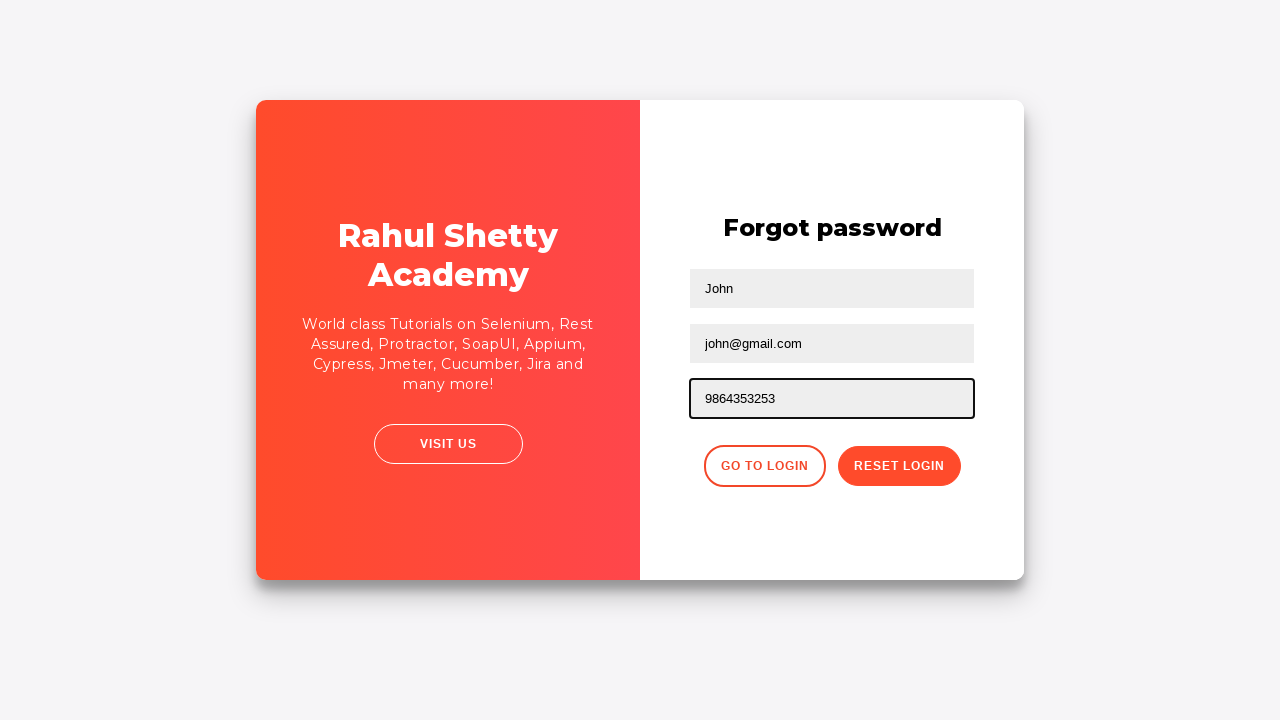

Clicked reset password button at (899, 466) on .reset-pwd-btn
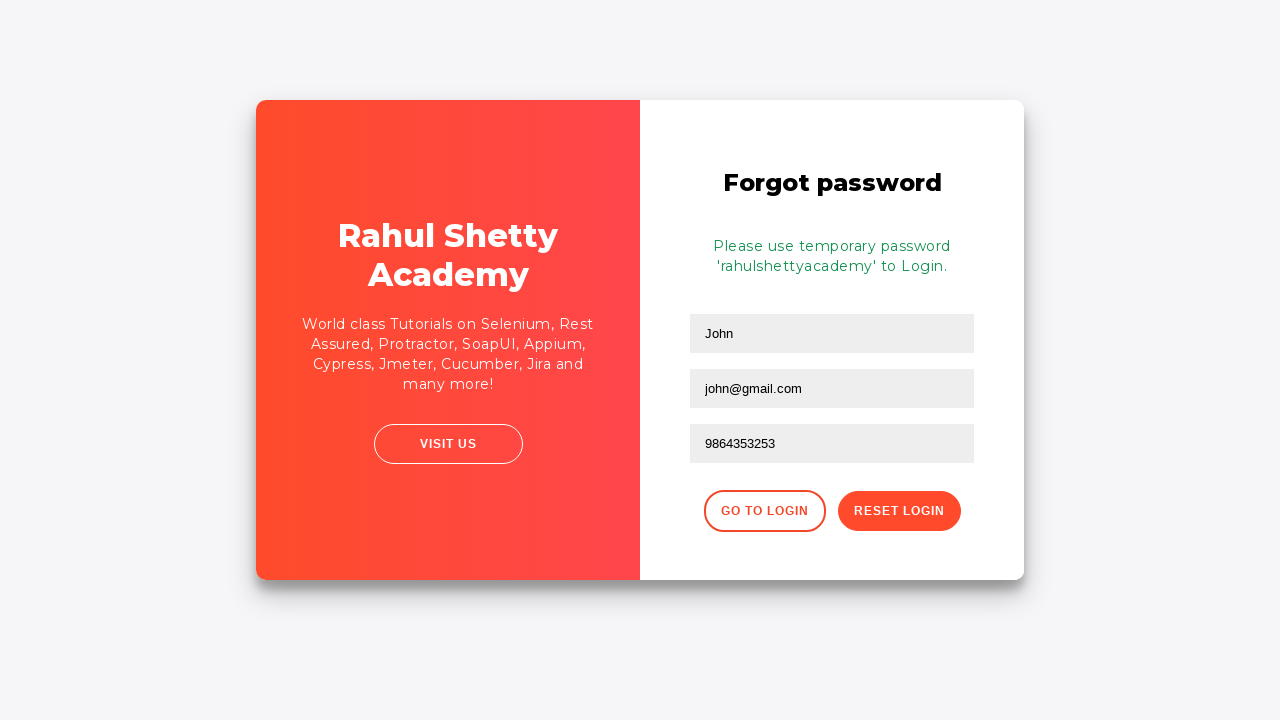

Password reset confirmation message appeared
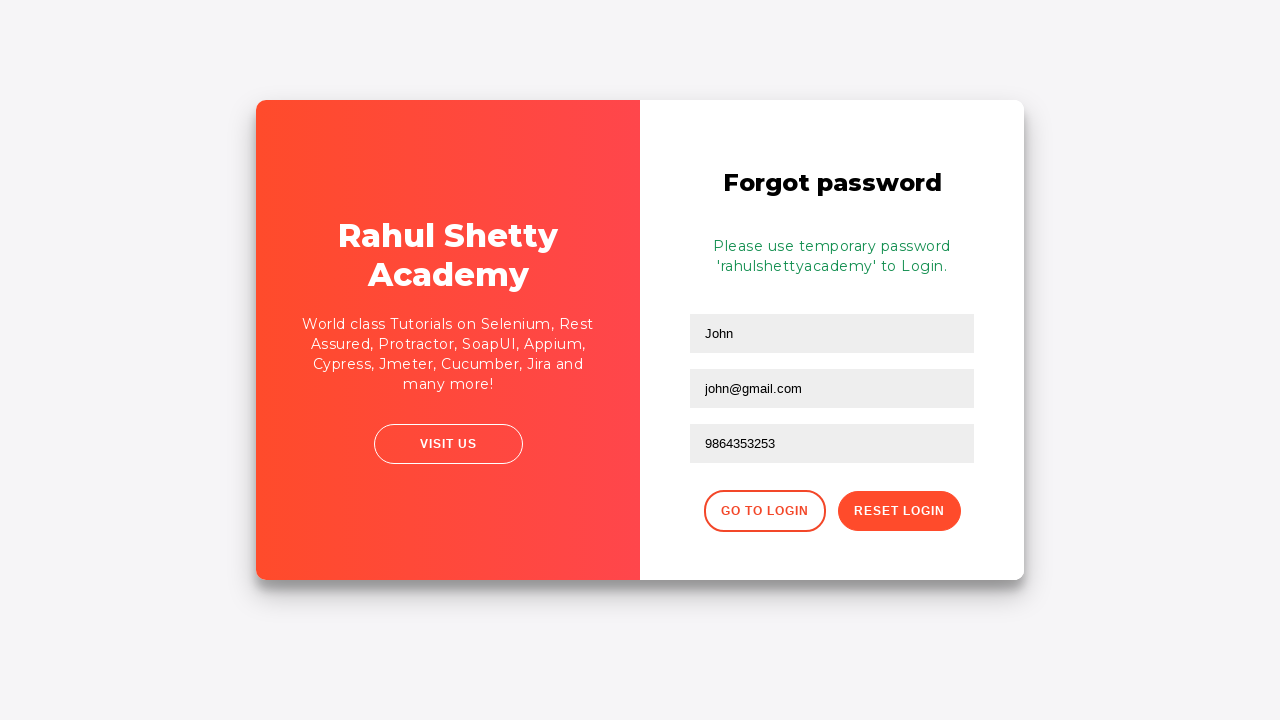

Clicked 'Go to Login' button to return to login form at (764, 511) on div.forgot-pwd-btn-conainer button:first-child
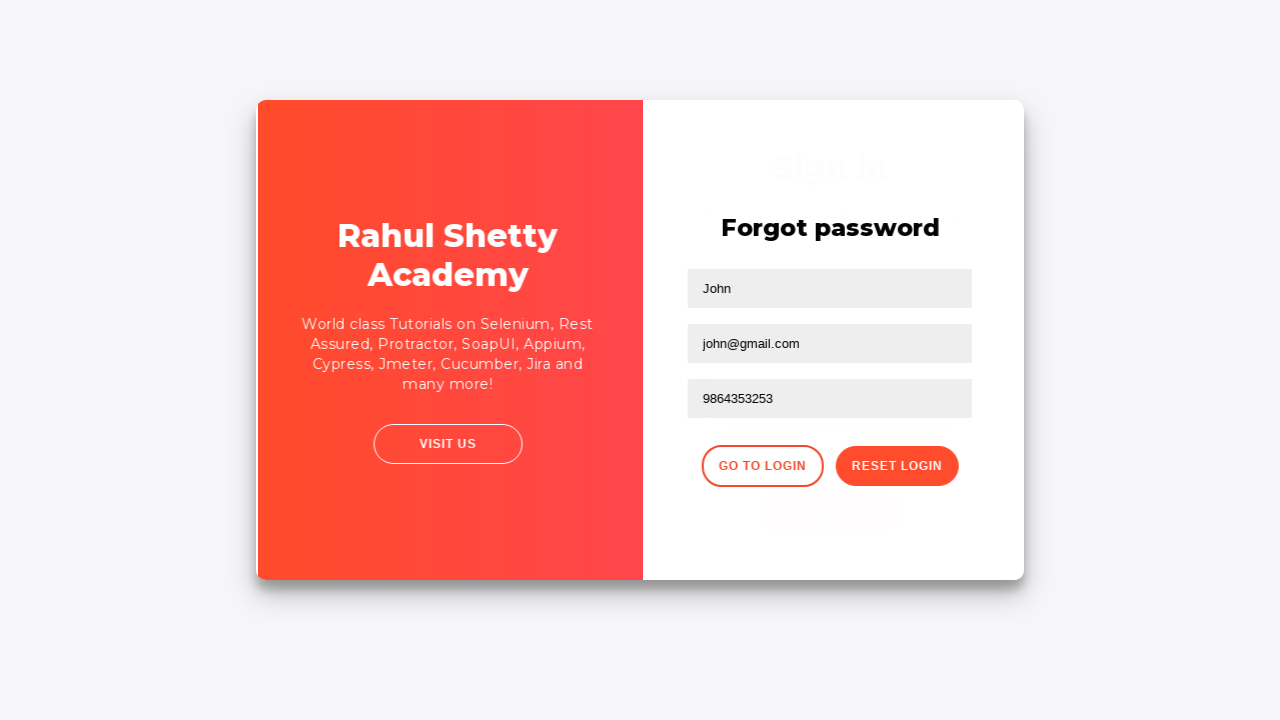

Waited for login form to reappear
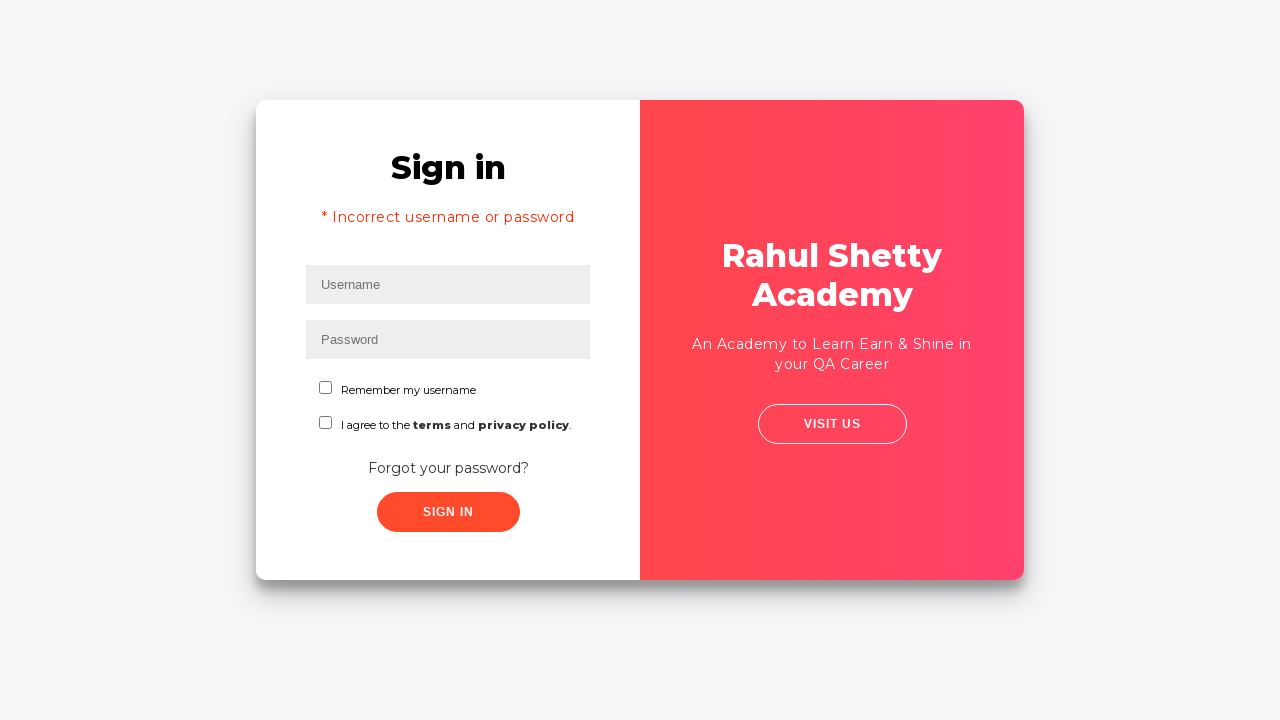

Filled username field again with 'rahul' on #inputUsername
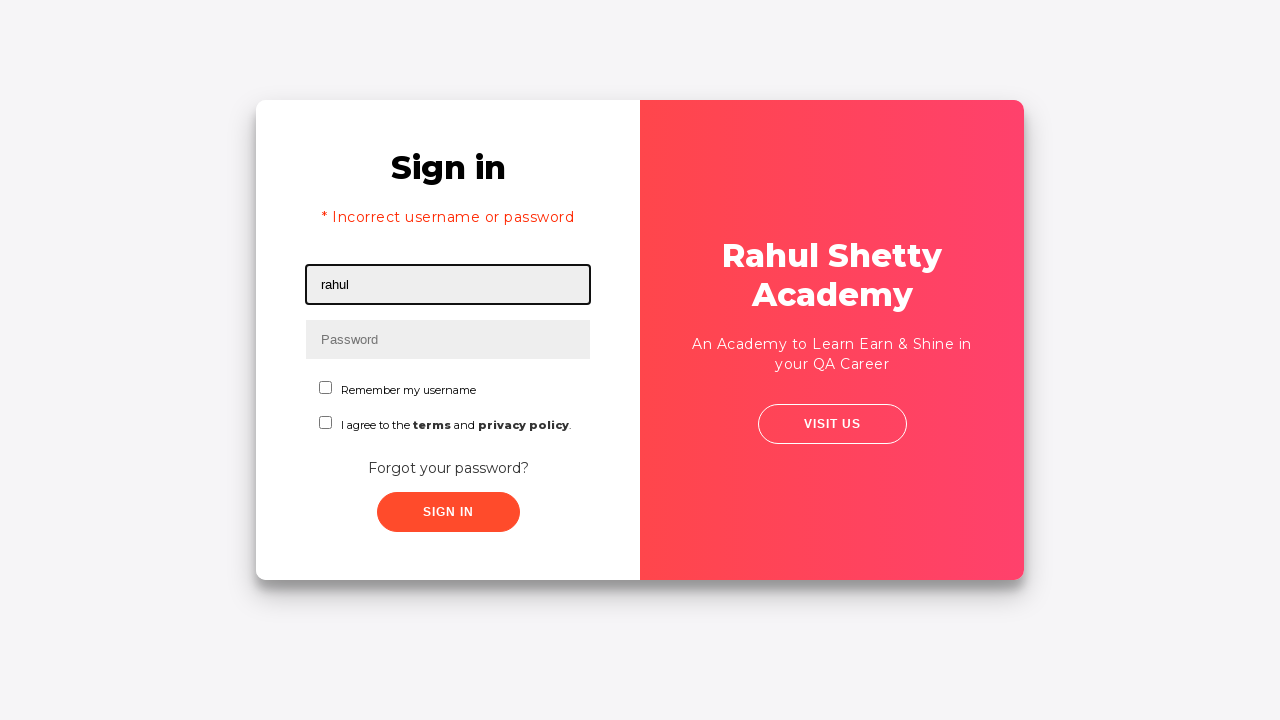

Filled password field with correct credentials 'rahulshettyacademy' on input[type*='pass']
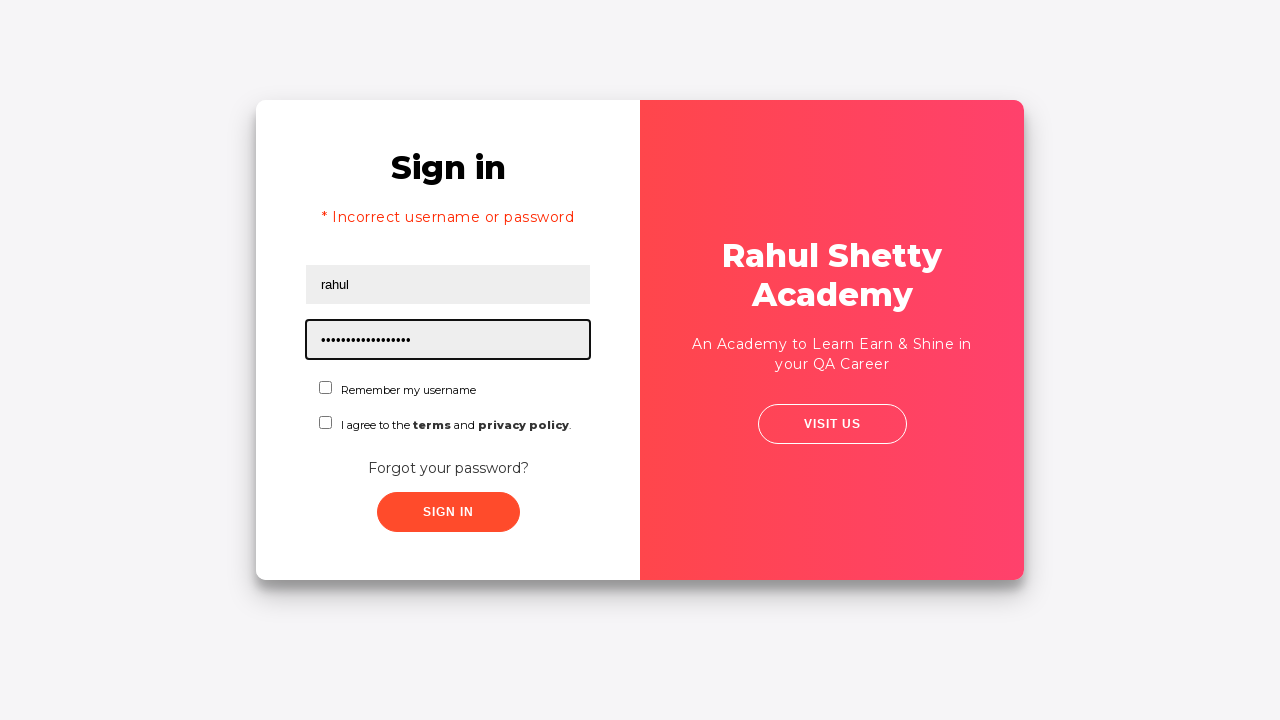

Checked the checkbox confirmation at (326, 388) on #chkboxOne
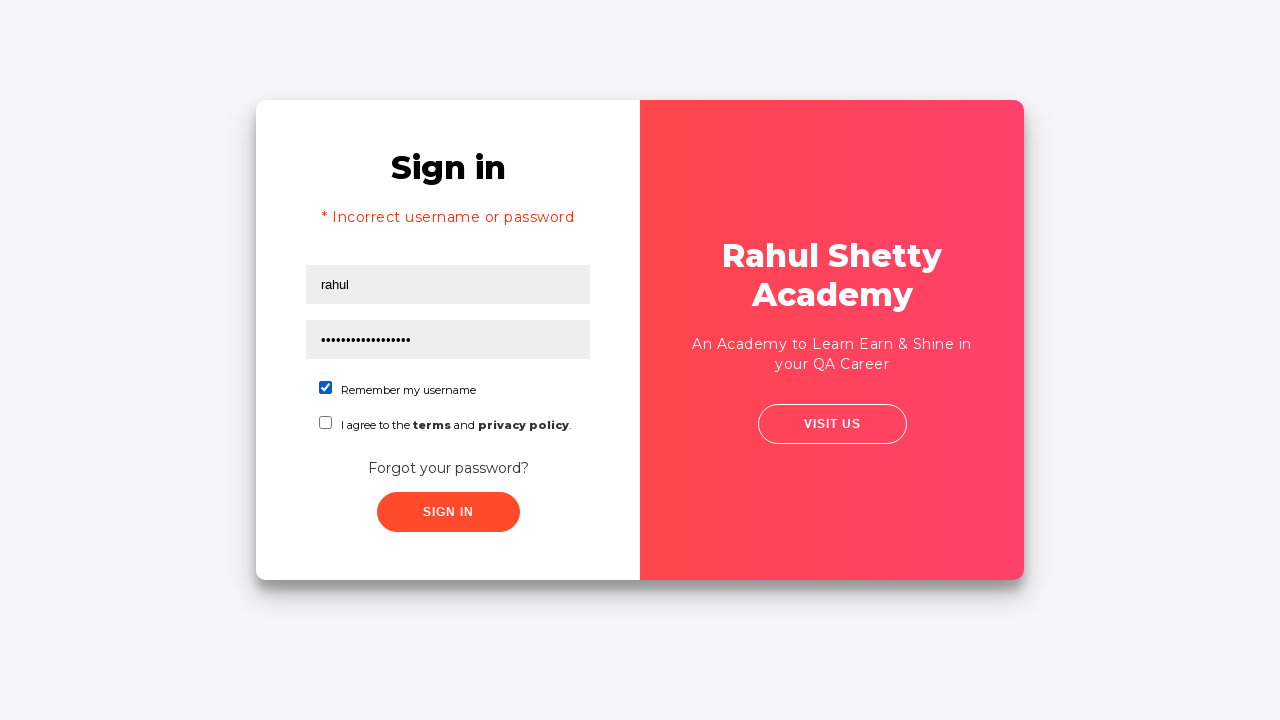

Clicked submit button to sign in with correct credentials at (448, 512) on button[class*='submit']
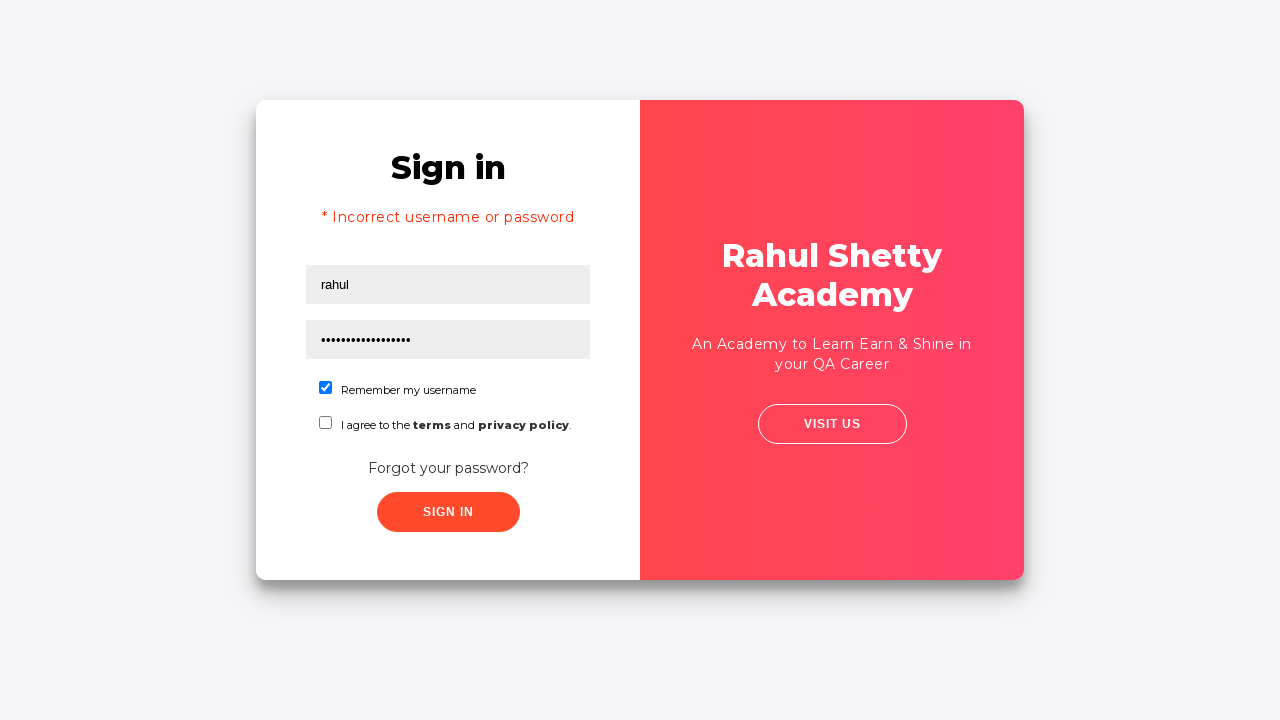

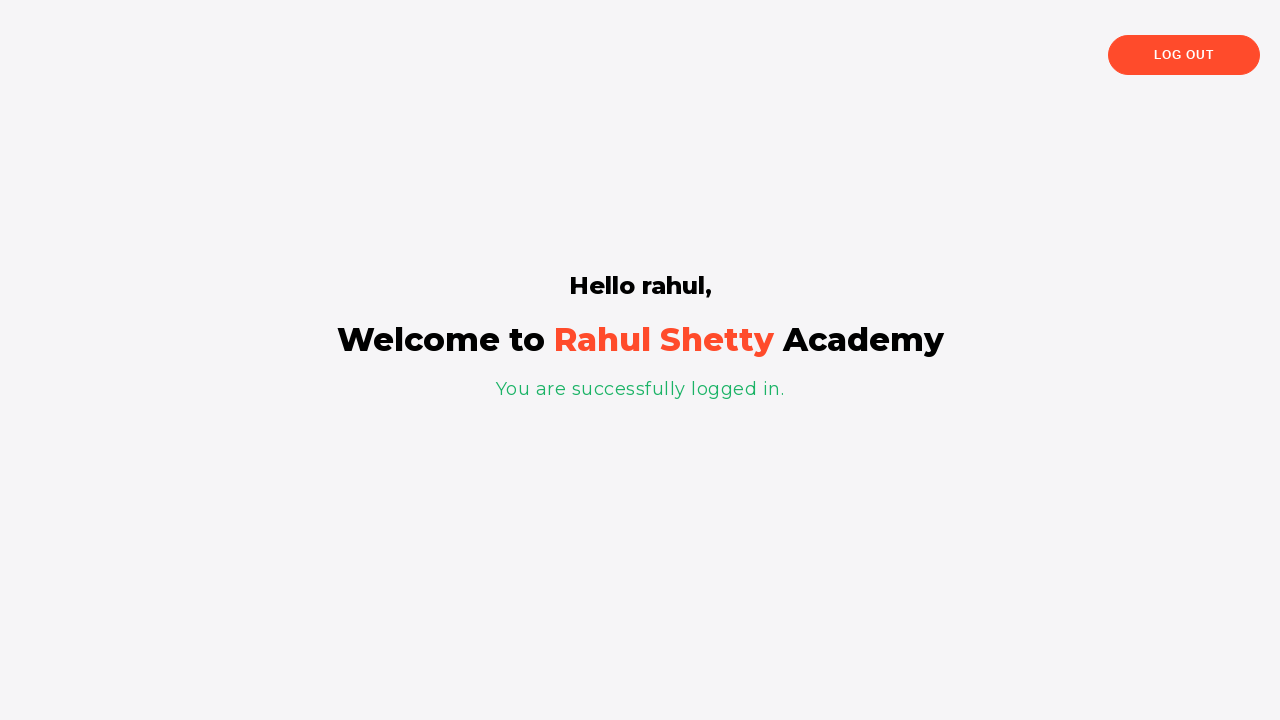